Tests adding an item to cart and navigating to payment page, clicking pay button without filling form to trigger validation

Starting URL: https://www.e-junkie.com/wiki/demo/paypal

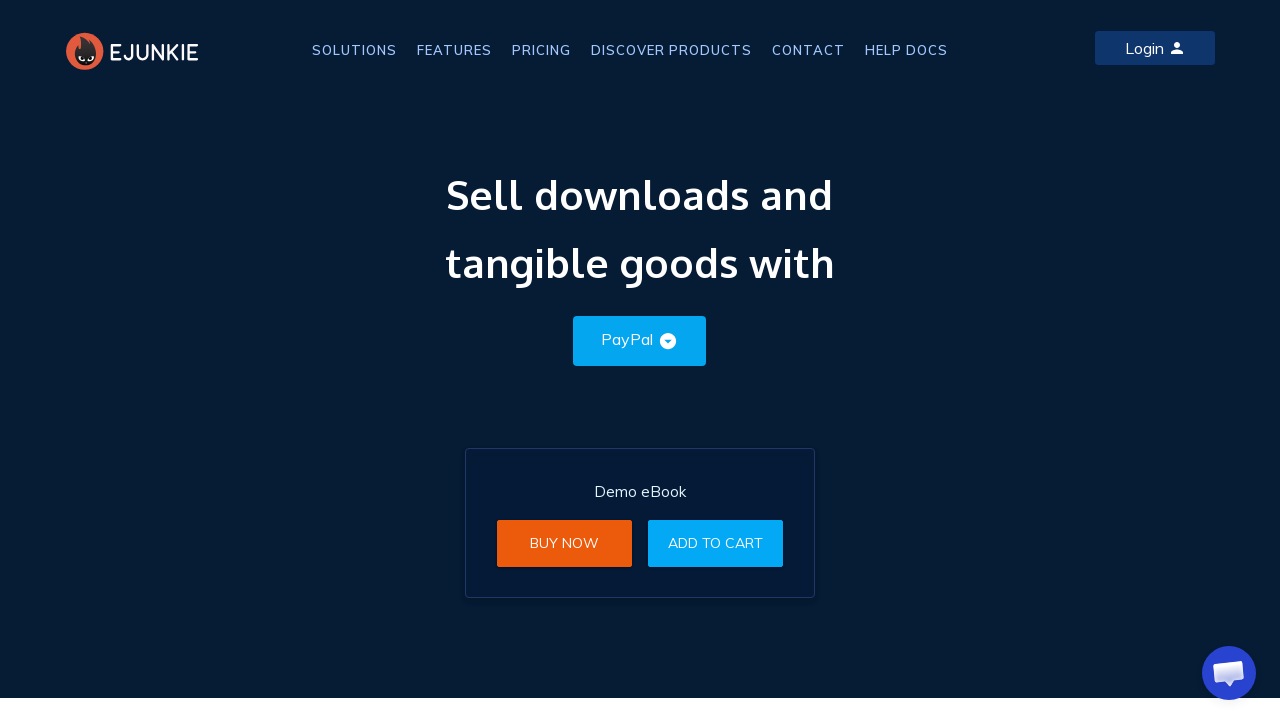

Clicked add to cart button at (716, 543) on (//a[@class='btn'])[2]
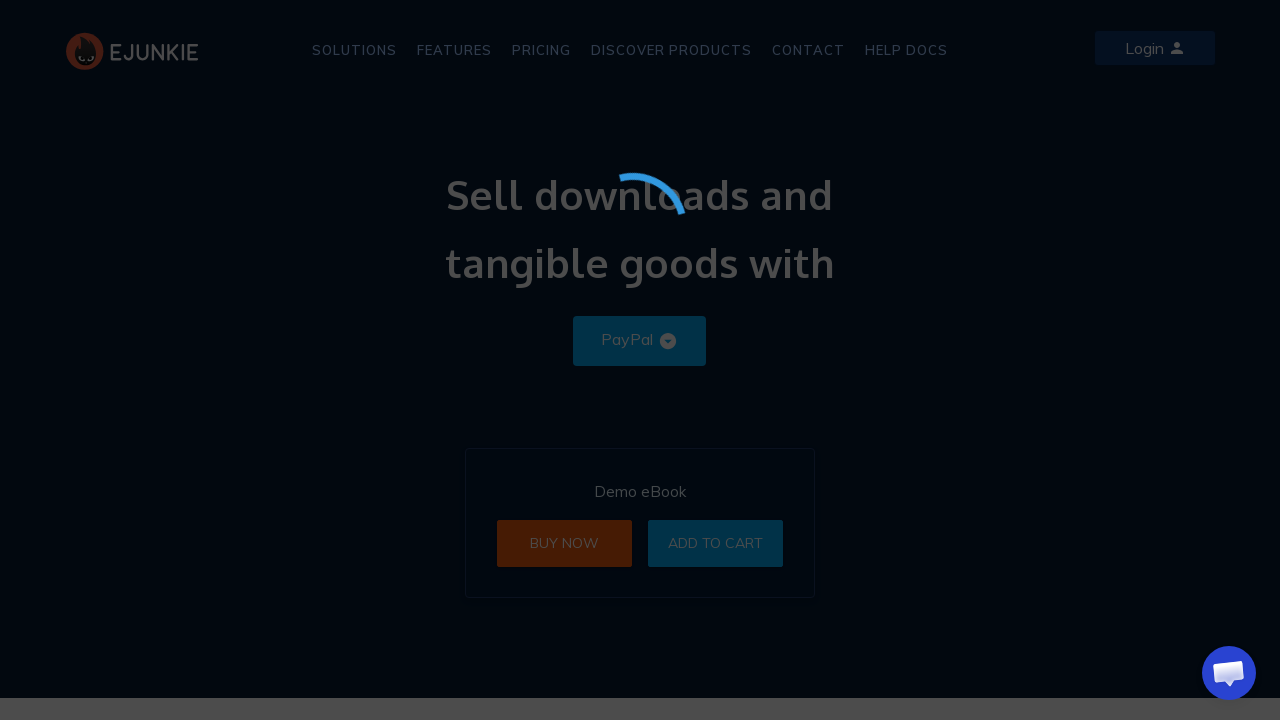

Located payment iframe
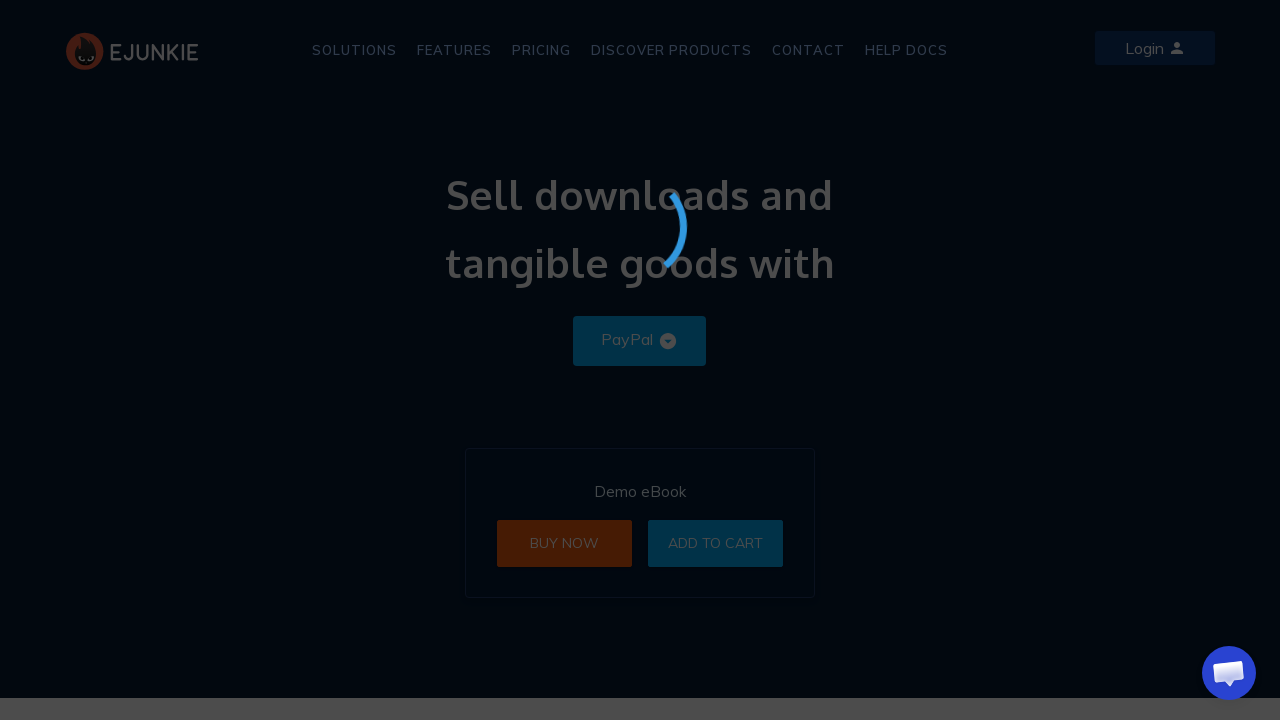

Clicked debit card payment option at (865, 270) on iframe >> nth=0 >> internal:control=enter-frame >> button.Payment-Button.CC
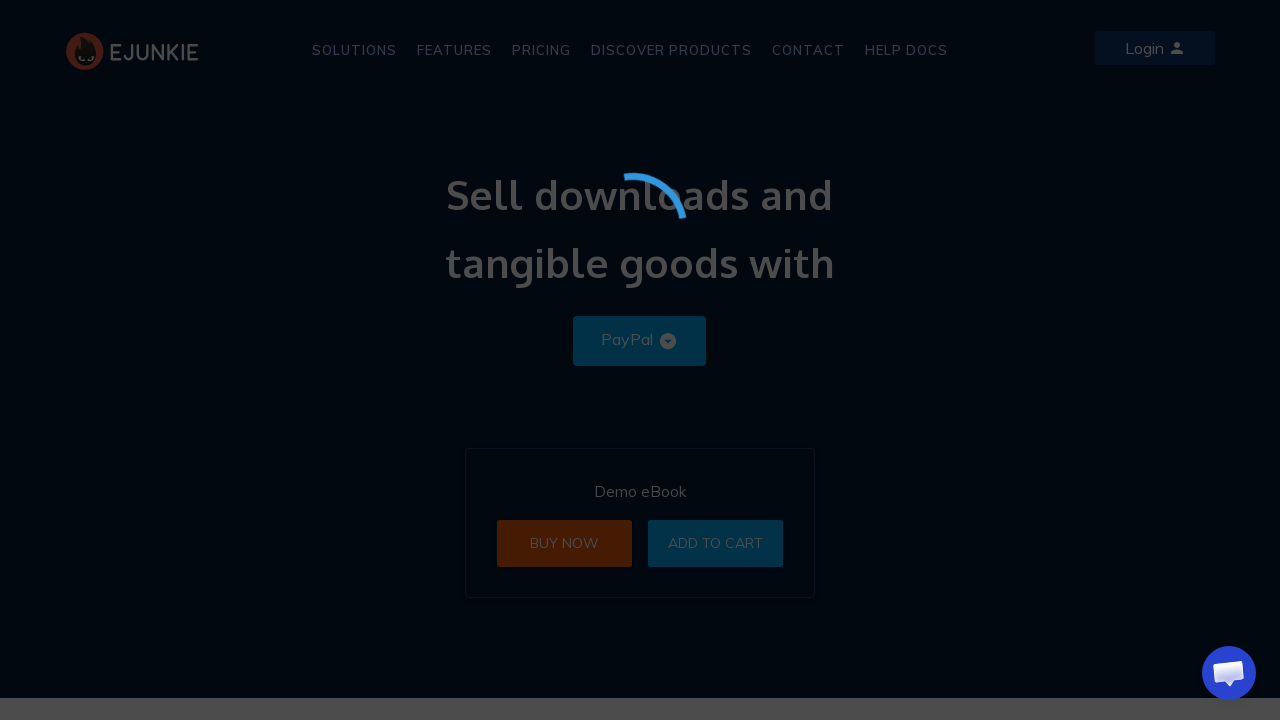

Clicked pay button without filling form to trigger validation at (865, 453) on iframe >> nth=0 >> internal:control=enter-frame >> button.Pay-Button
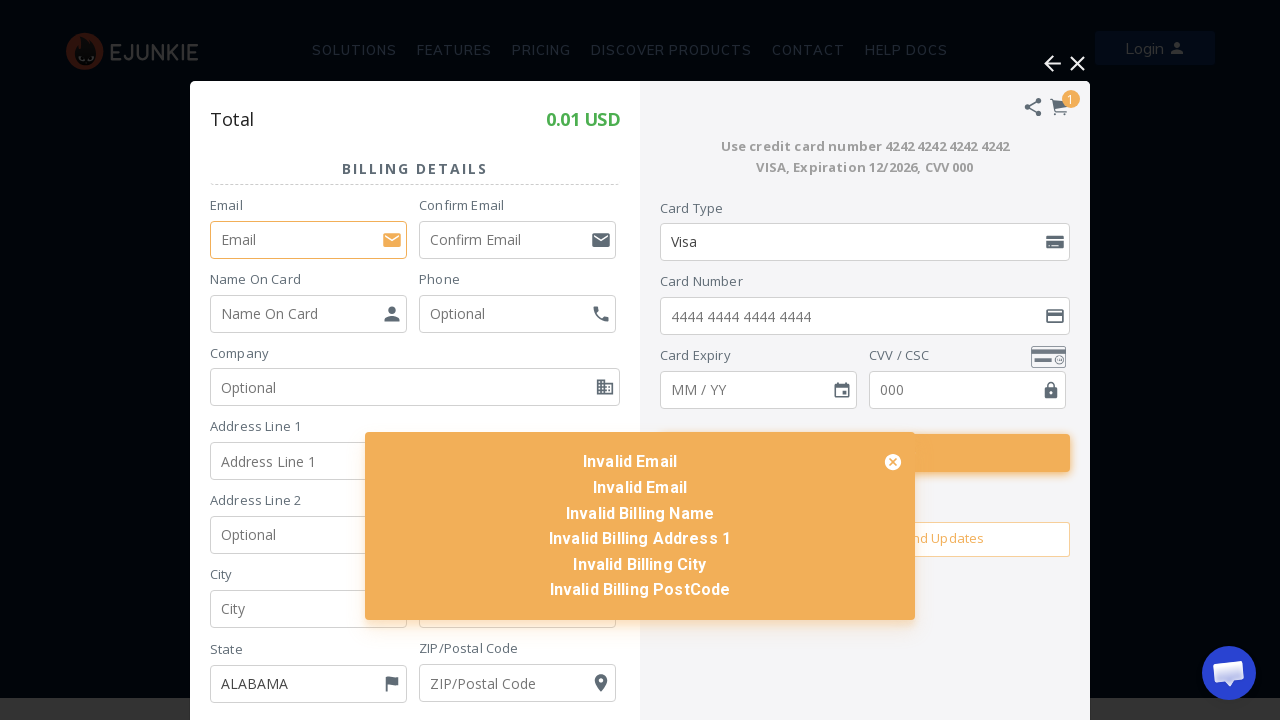

Validation error message appeared
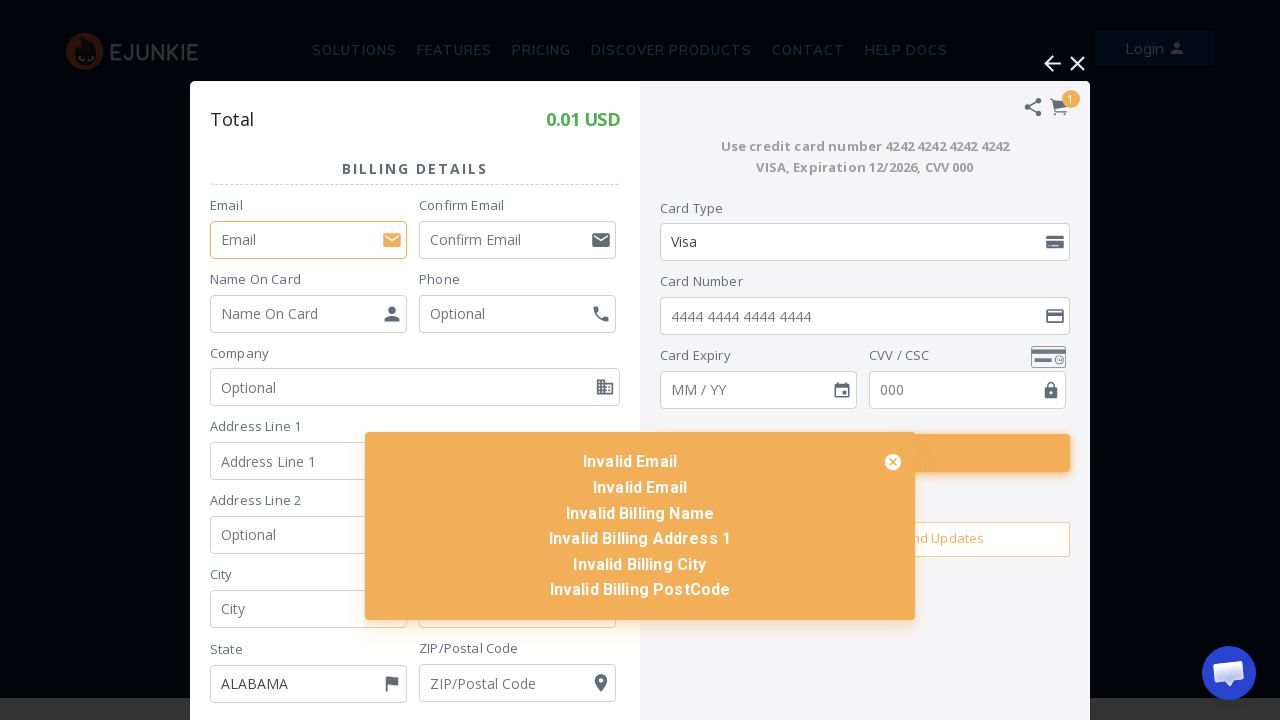

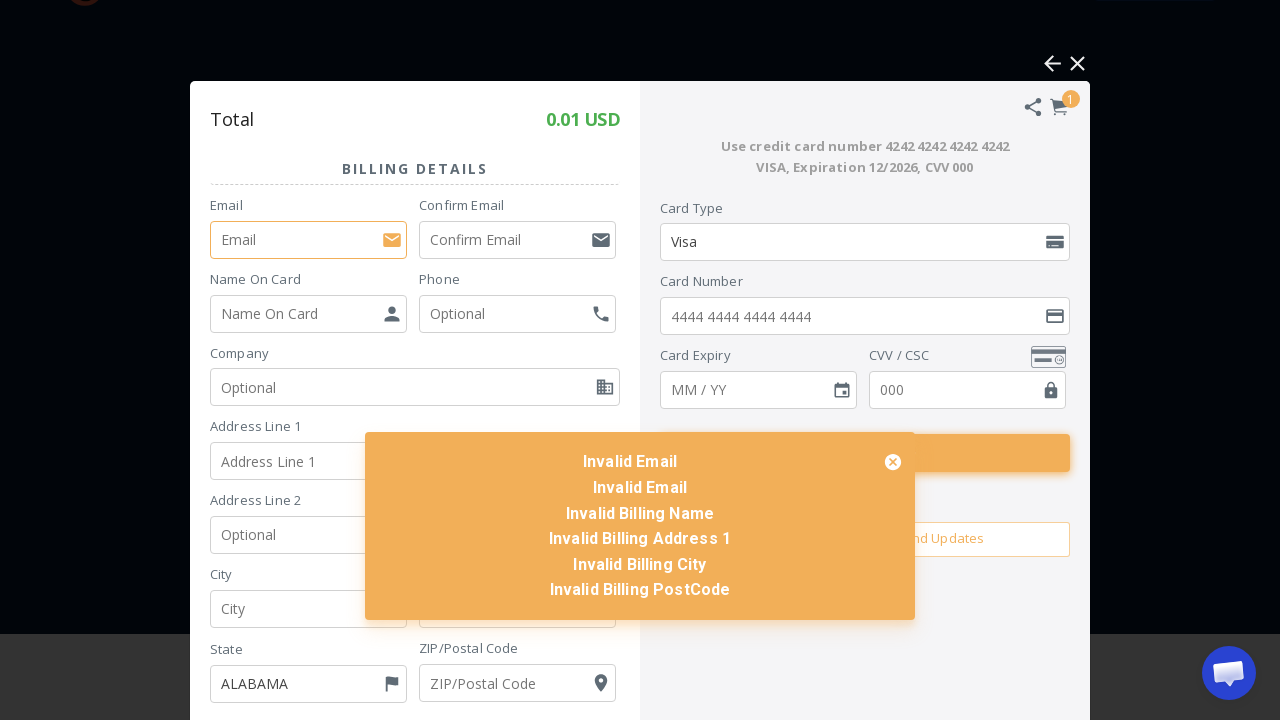